Solves a math captcha by calculating a formula based on a displayed value, then fills the answer and completes checkbox selections before submitting

Starting URL: https://suninjuly.github.io/math.html

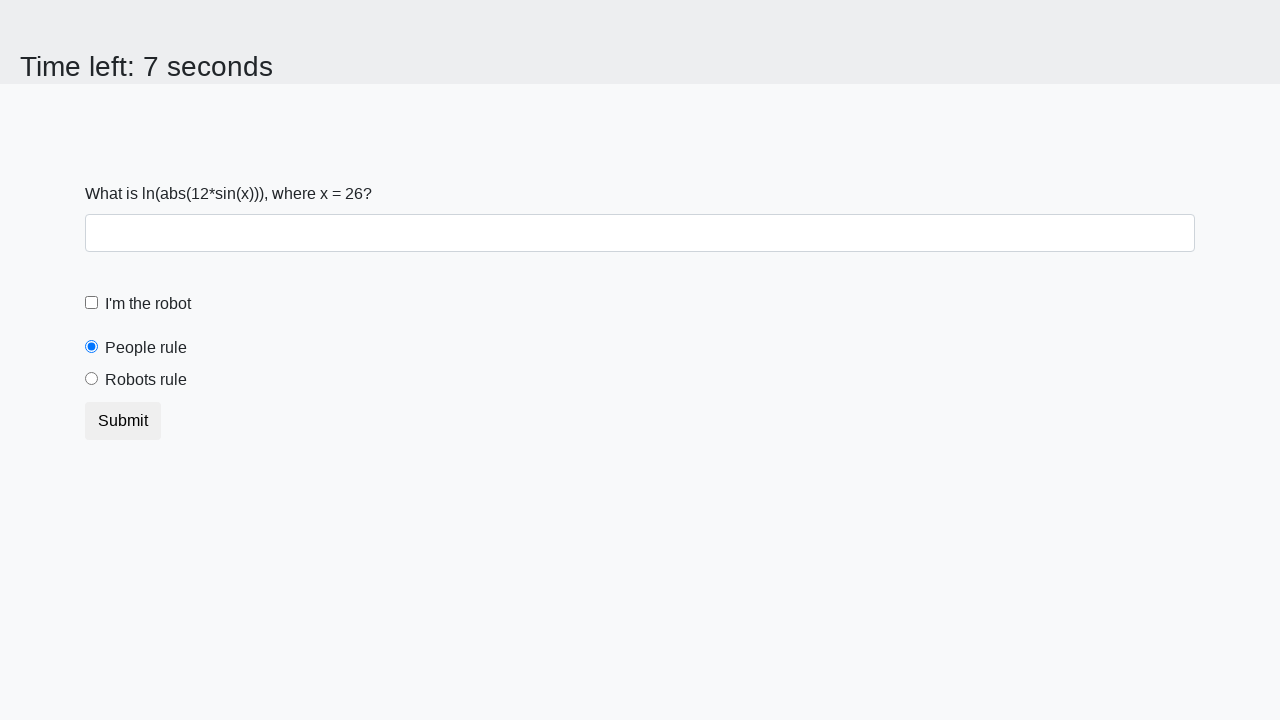

Located the input value element
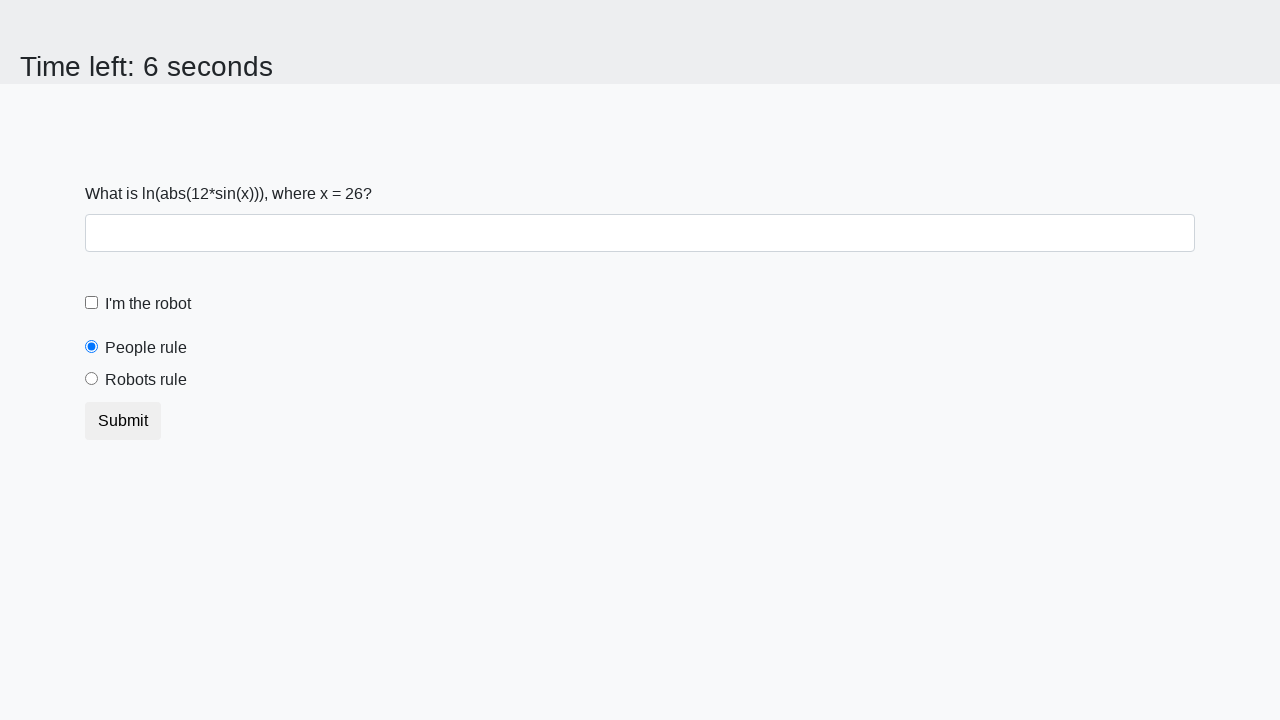

Retrieved input value from page: 26
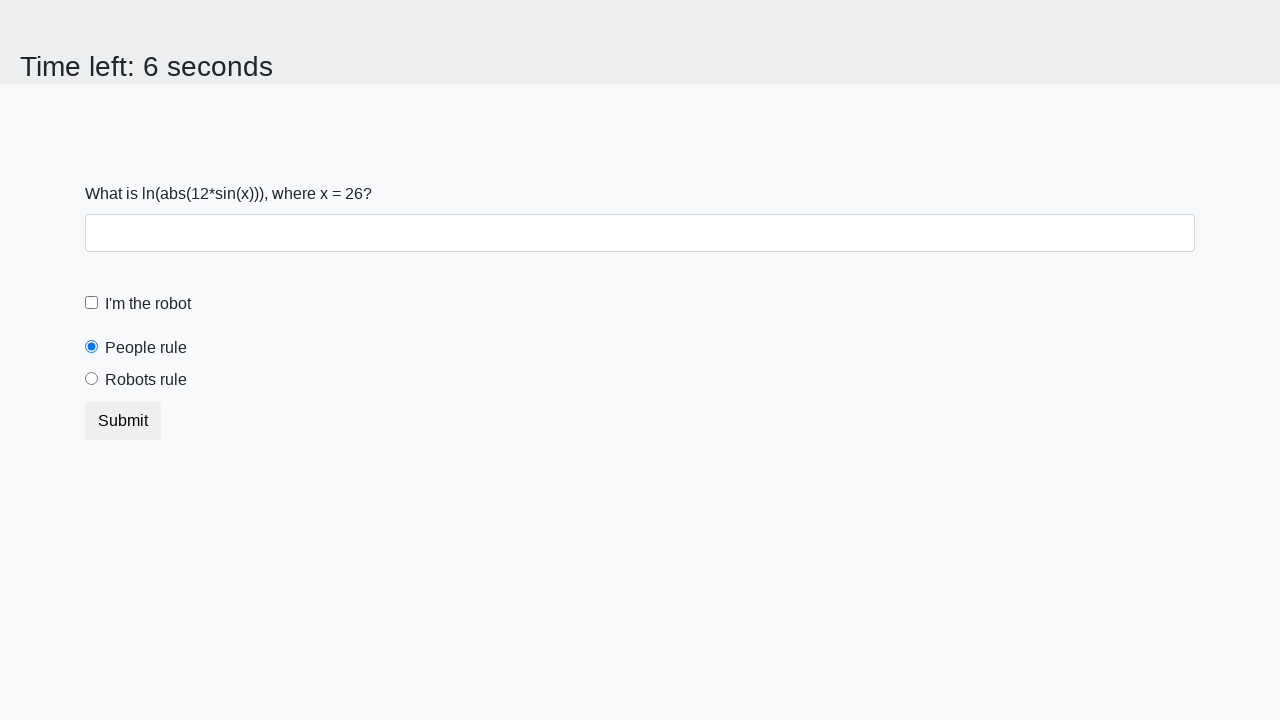

Calculated formula result: 2.2138305327161727
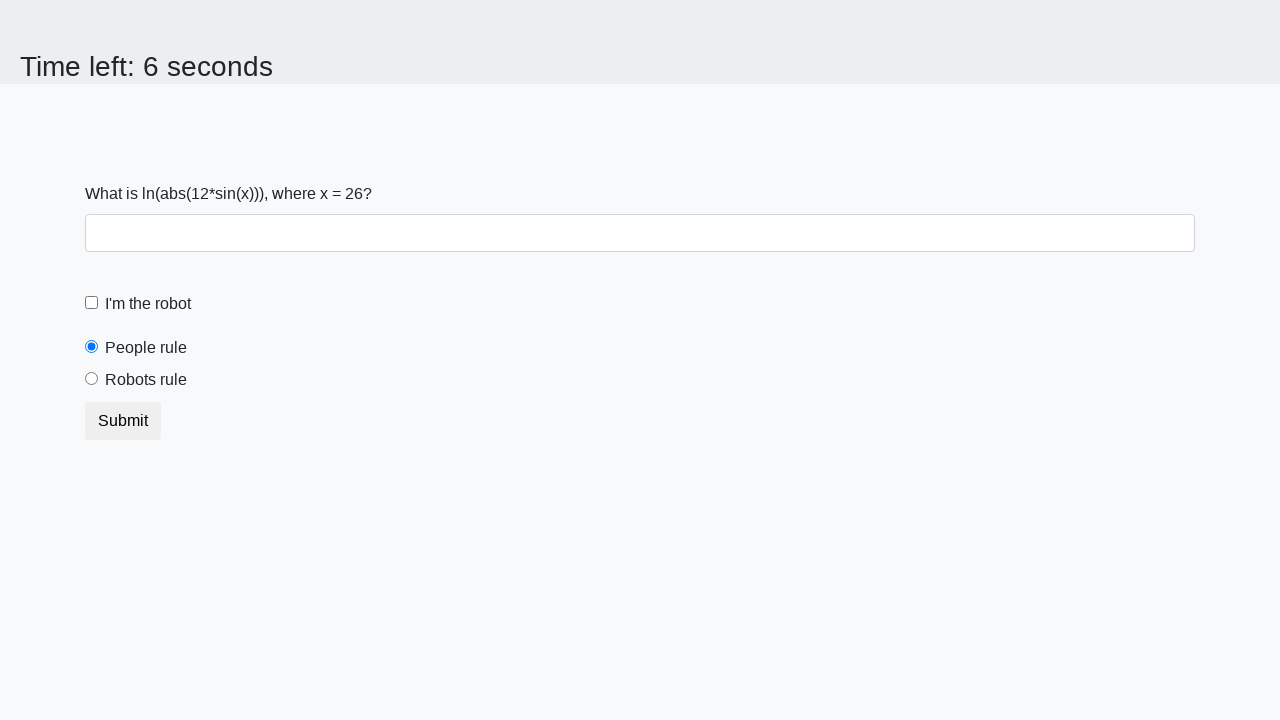

Filled answer field with calculated value: 2.2138305327161727 on #answer
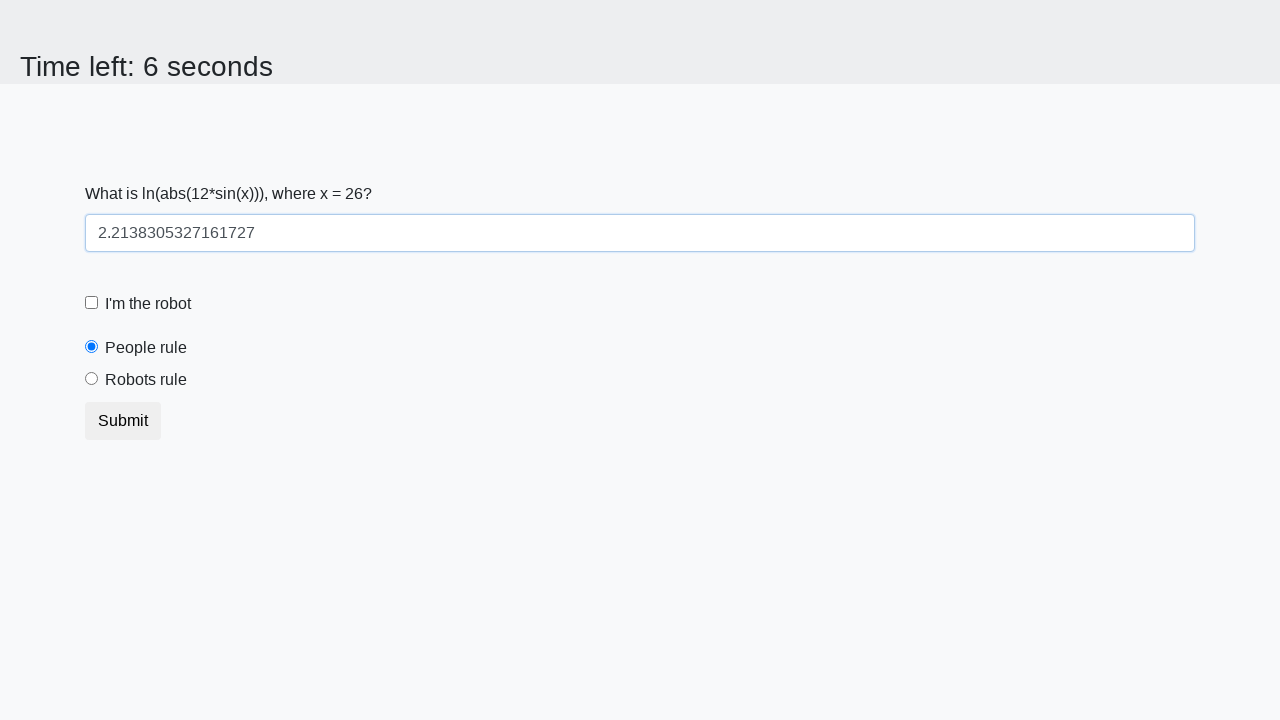

Clicked the robot checkbox at (148, 304) on label[for='robotCheckbox']
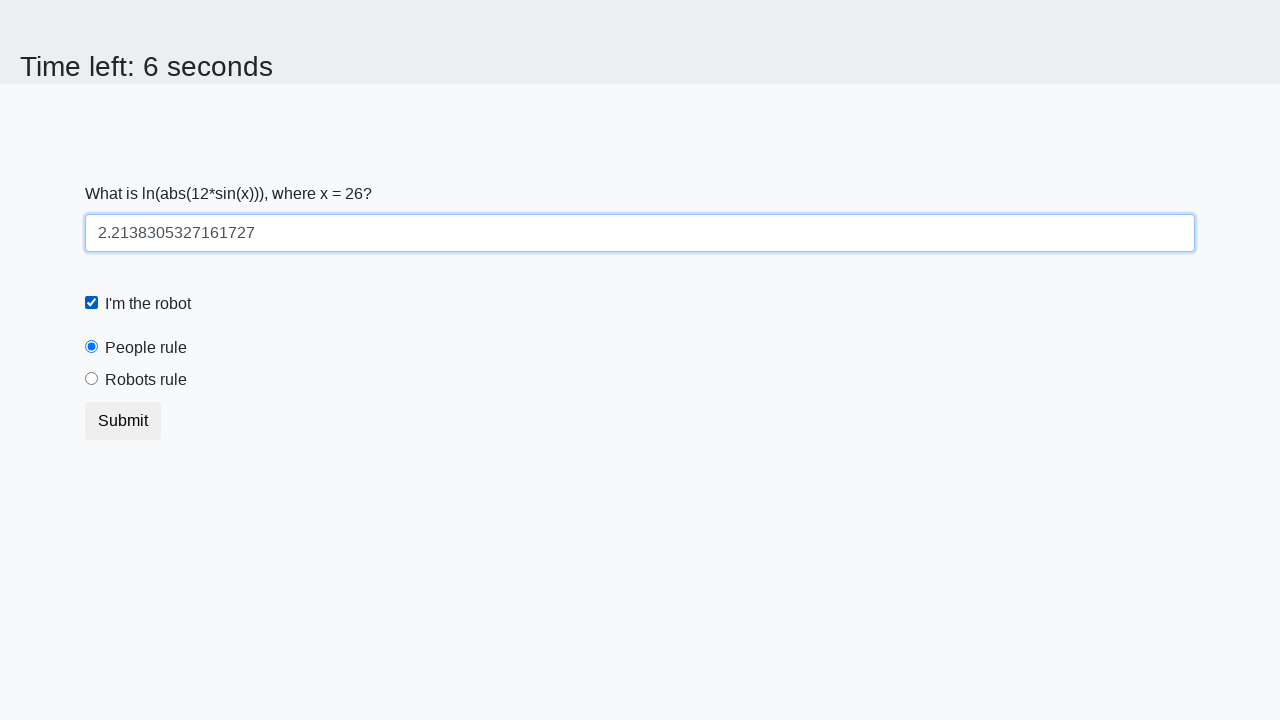

Clicked the robots rule radio button at (146, 380) on label[for='robotsRule']
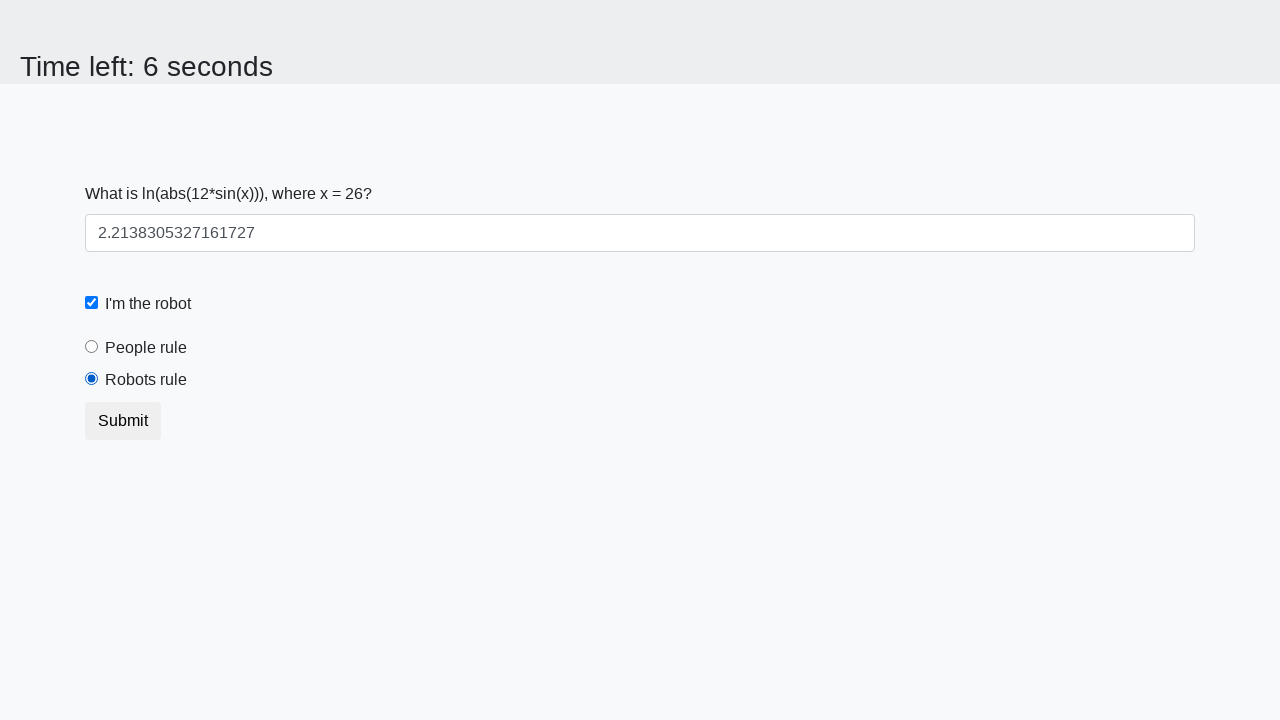

Clicked submit button to complete form at (123, 421) on button.btn
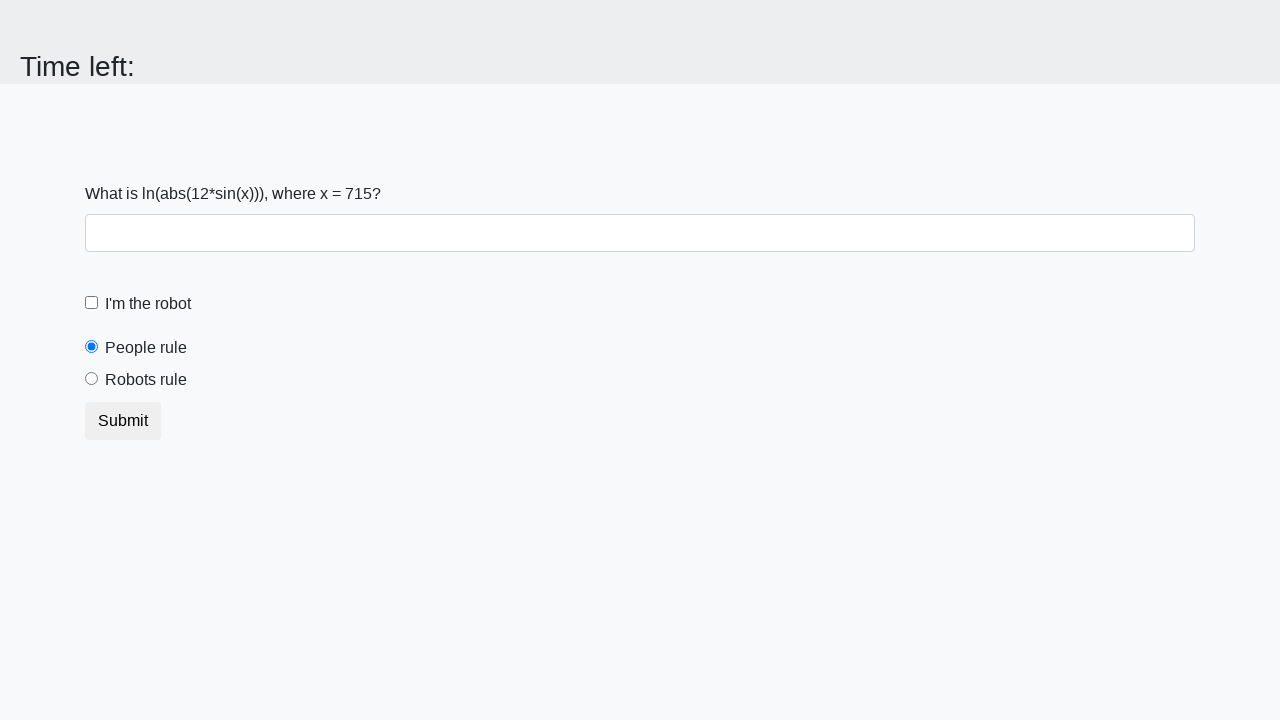

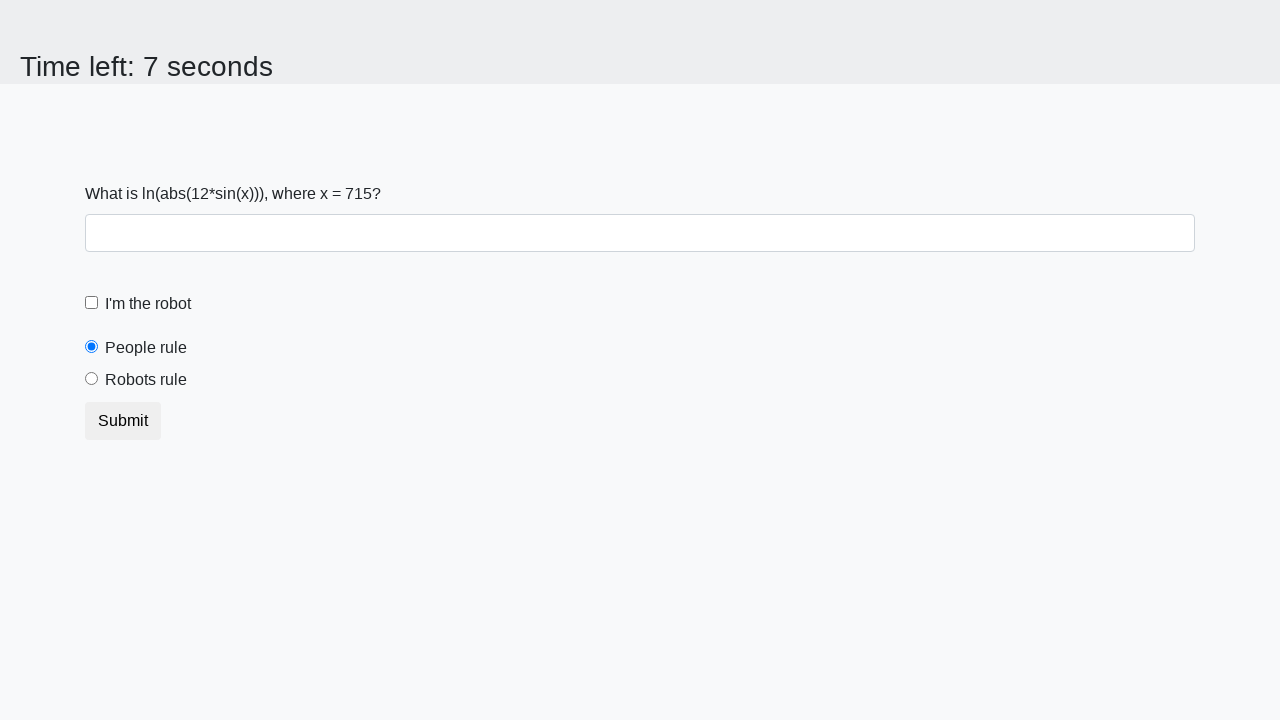